Navigates to Add/Remove Elements page and adds 5 elements, then verifies 5 delete buttons exist

Starting URL: https://the-internet.herokuapp.com/

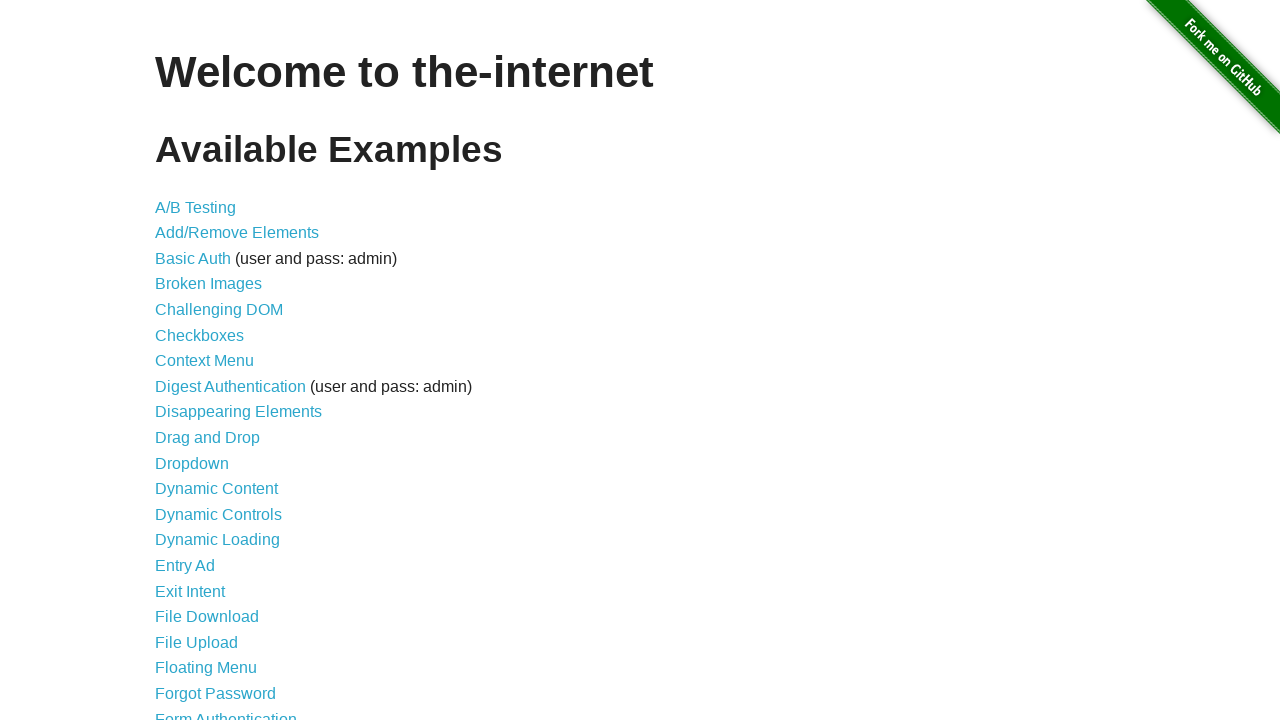

Clicked on Add/Remove Elements link at (237, 233) on a:has-text('Add/Remove Elements')
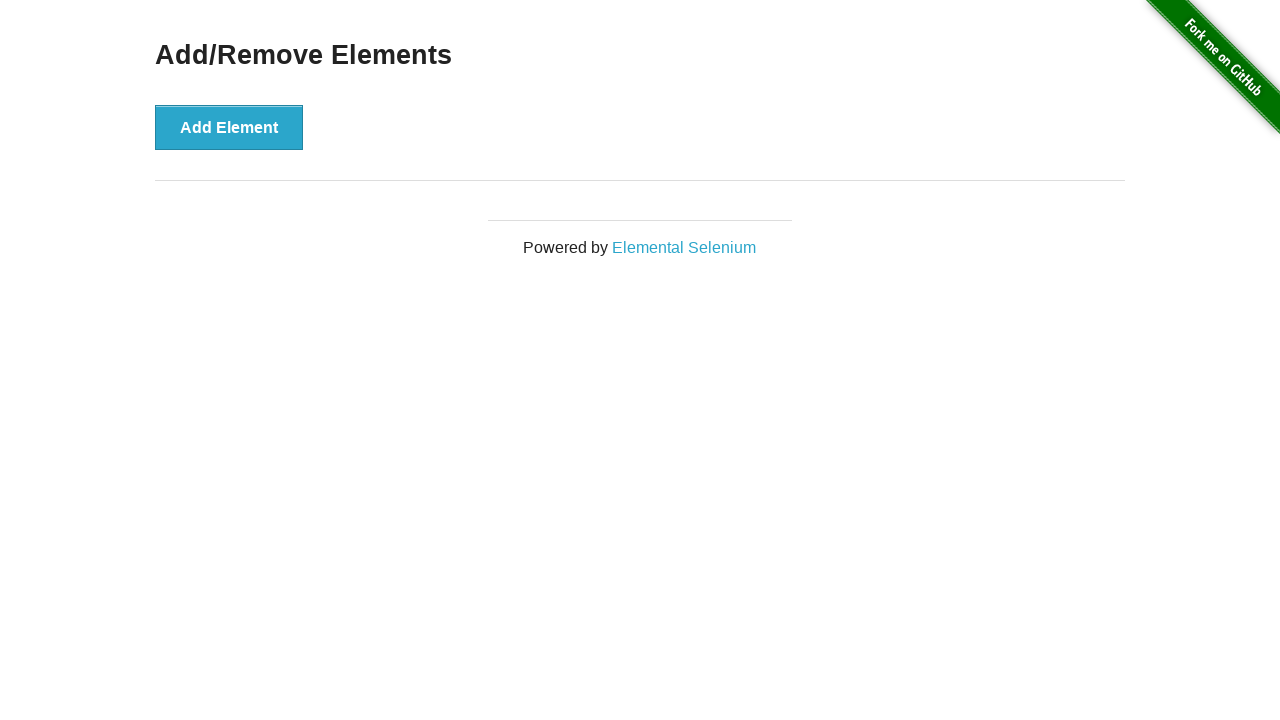

Waited for page to load completely
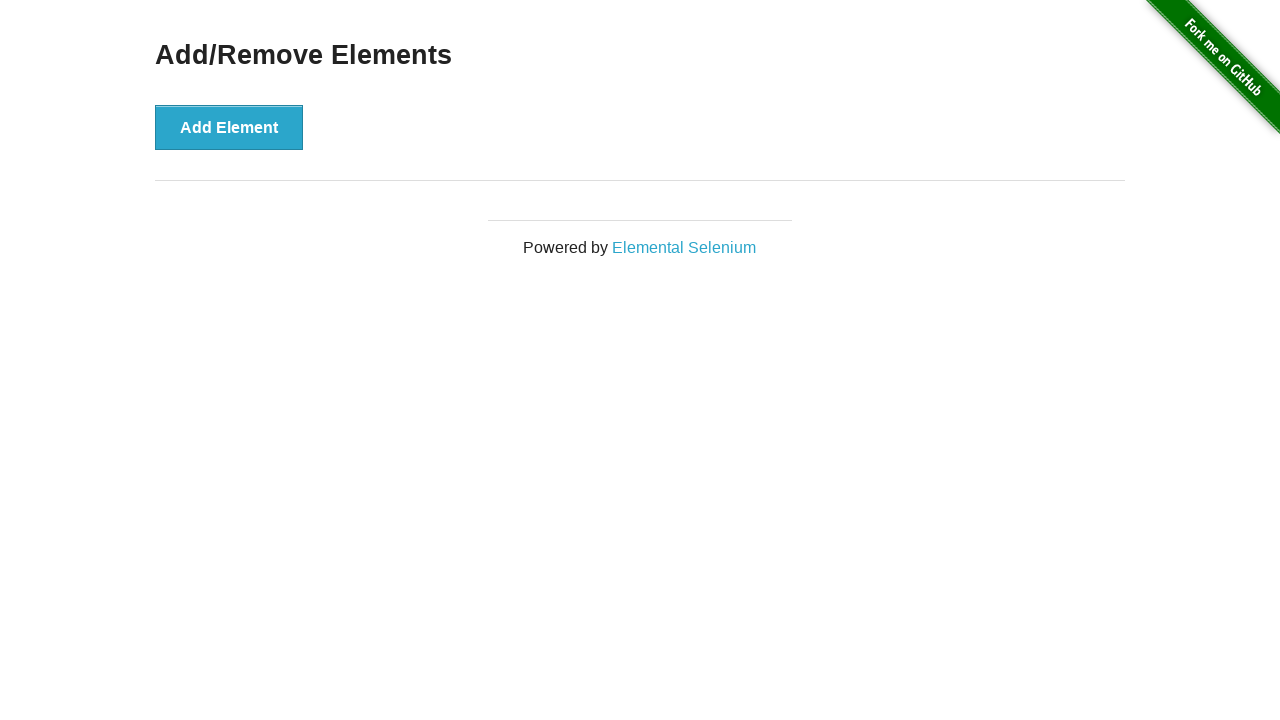

Clicked Add Element button (iteration 1/5) at (229, 127) on button:has-text('Add Element')
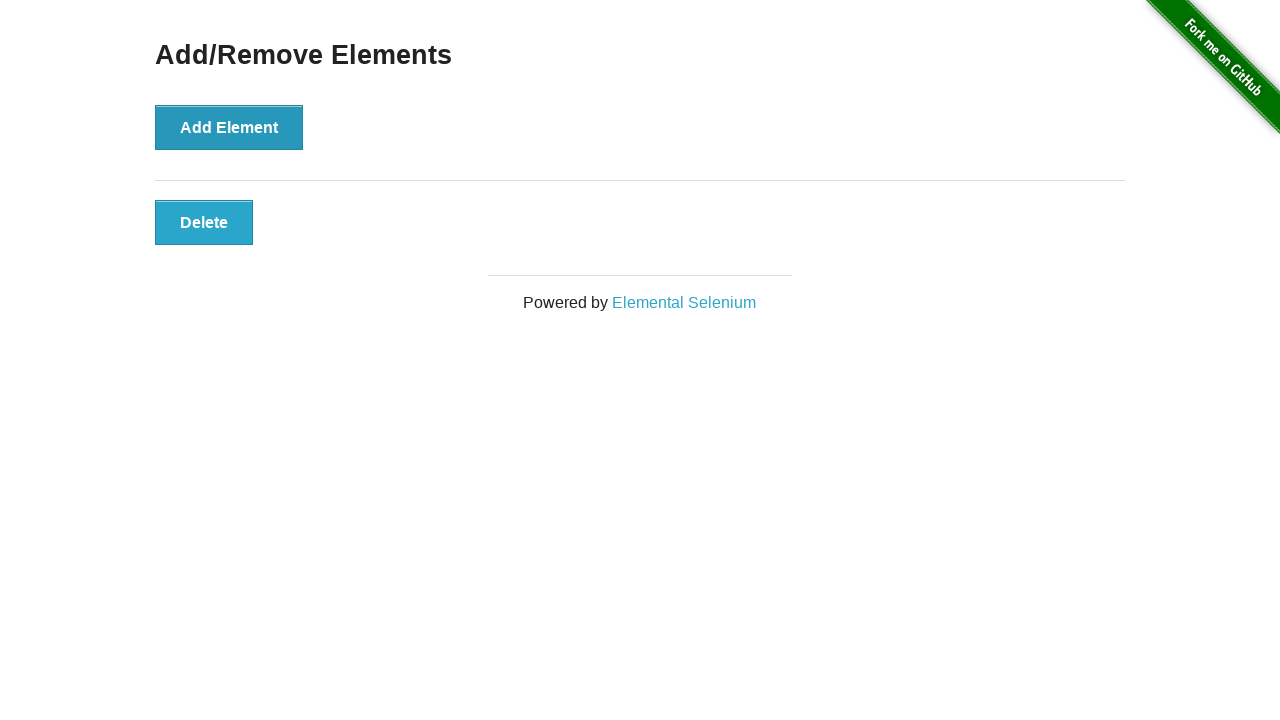

Clicked Add Element button (iteration 2/5) at (229, 127) on button:has-text('Add Element')
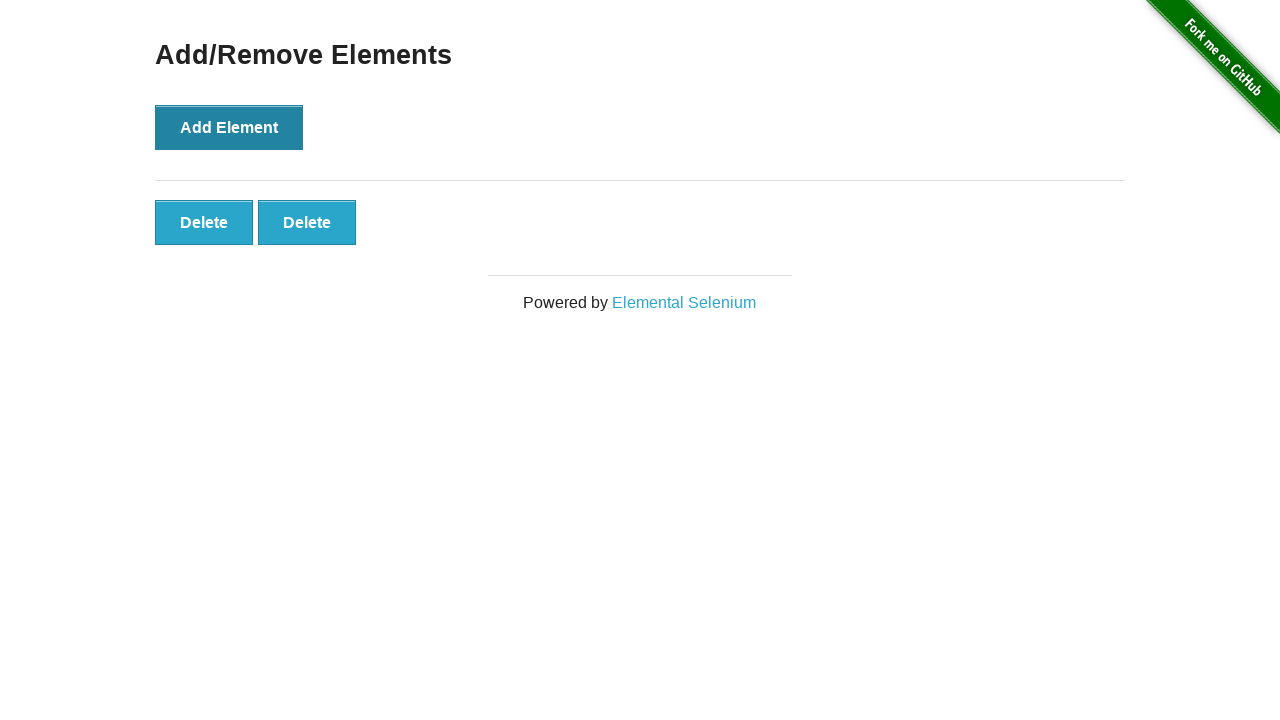

Clicked Add Element button (iteration 3/5) at (229, 127) on button:has-text('Add Element')
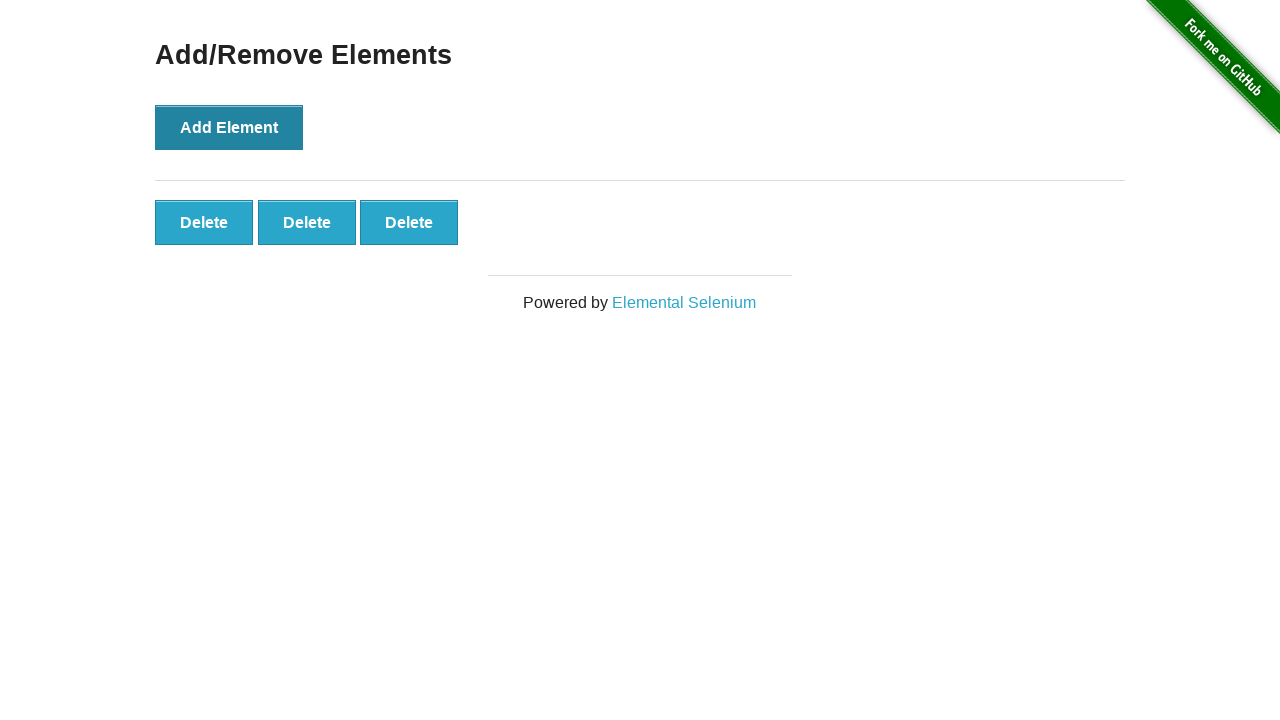

Clicked Add Element button (iteration 4/5) at (229, 127) on button:has-text('Add Element')
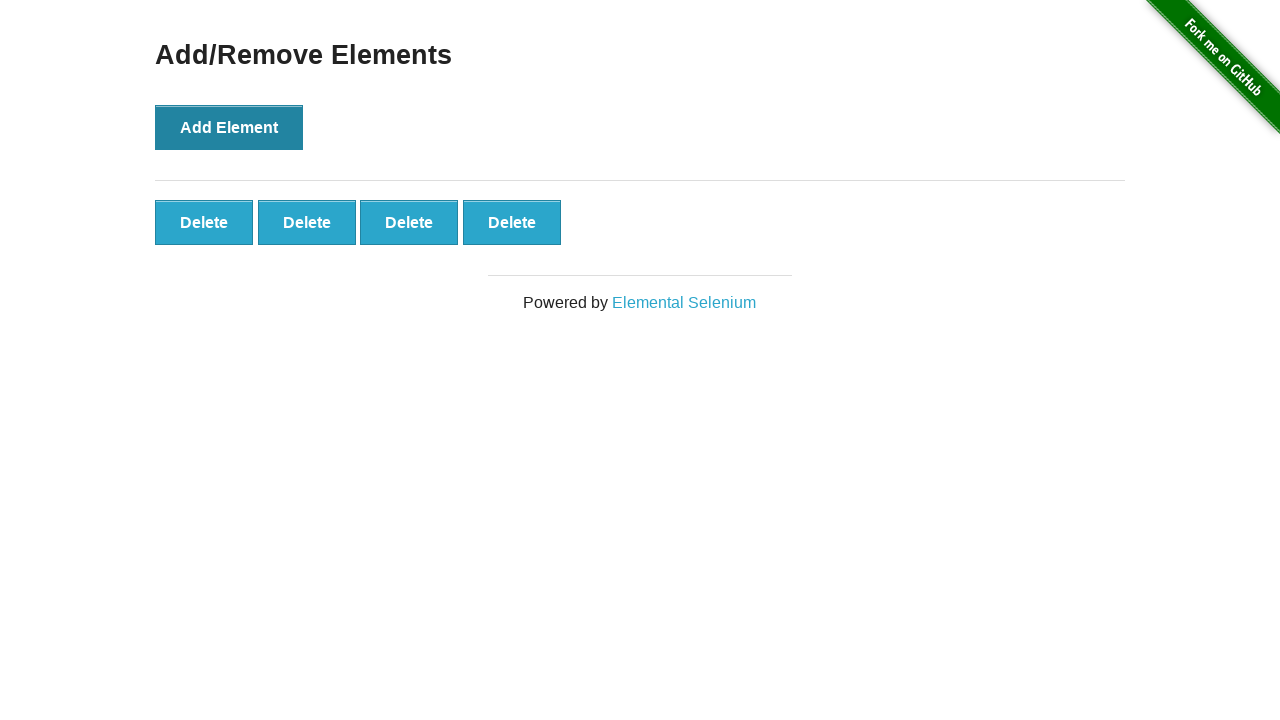

Clicked Add Element button (iteration 5/5) at (229, 127) on button:has-text('Add Element')
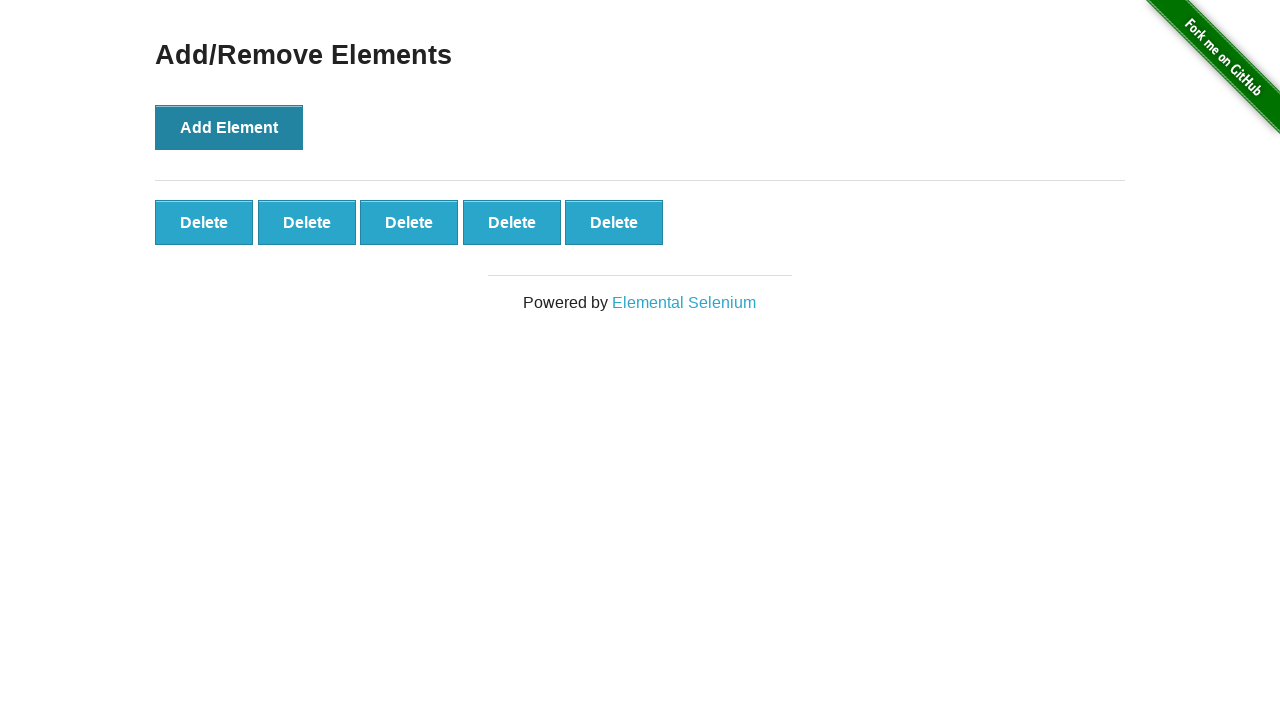

Located all delete buttons on page
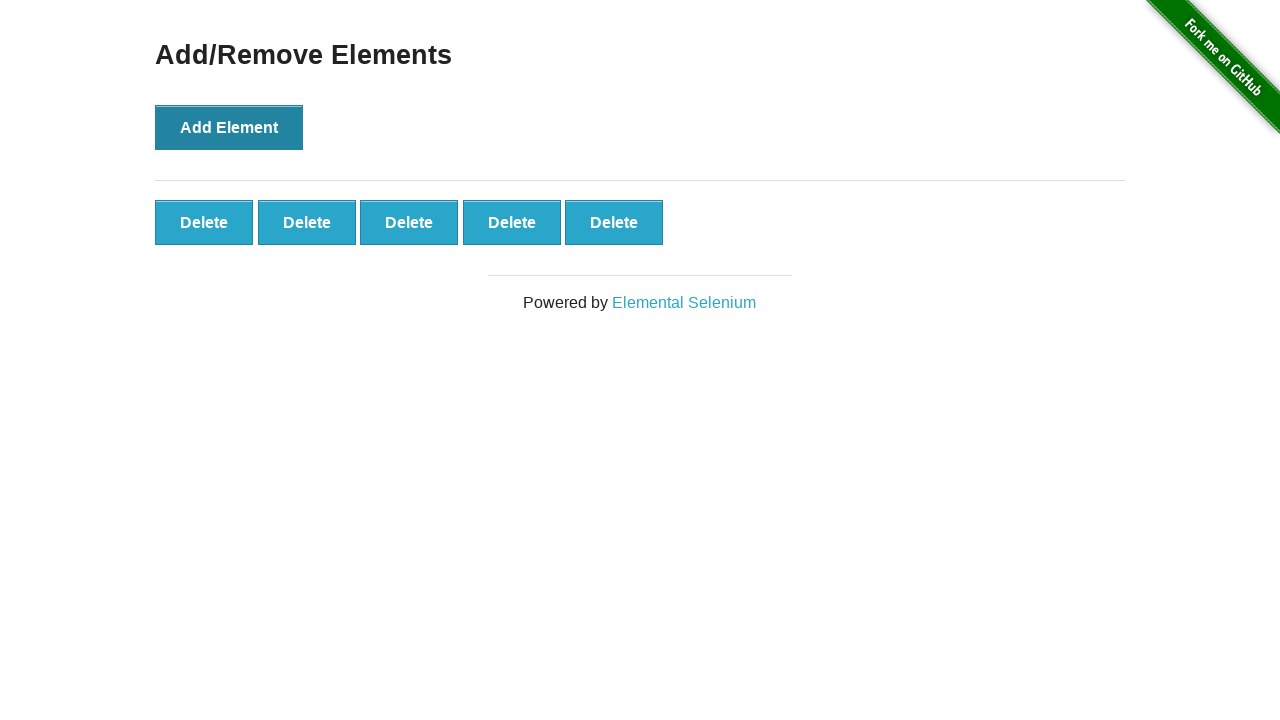

Verified that exactly 5 delete buttons exist
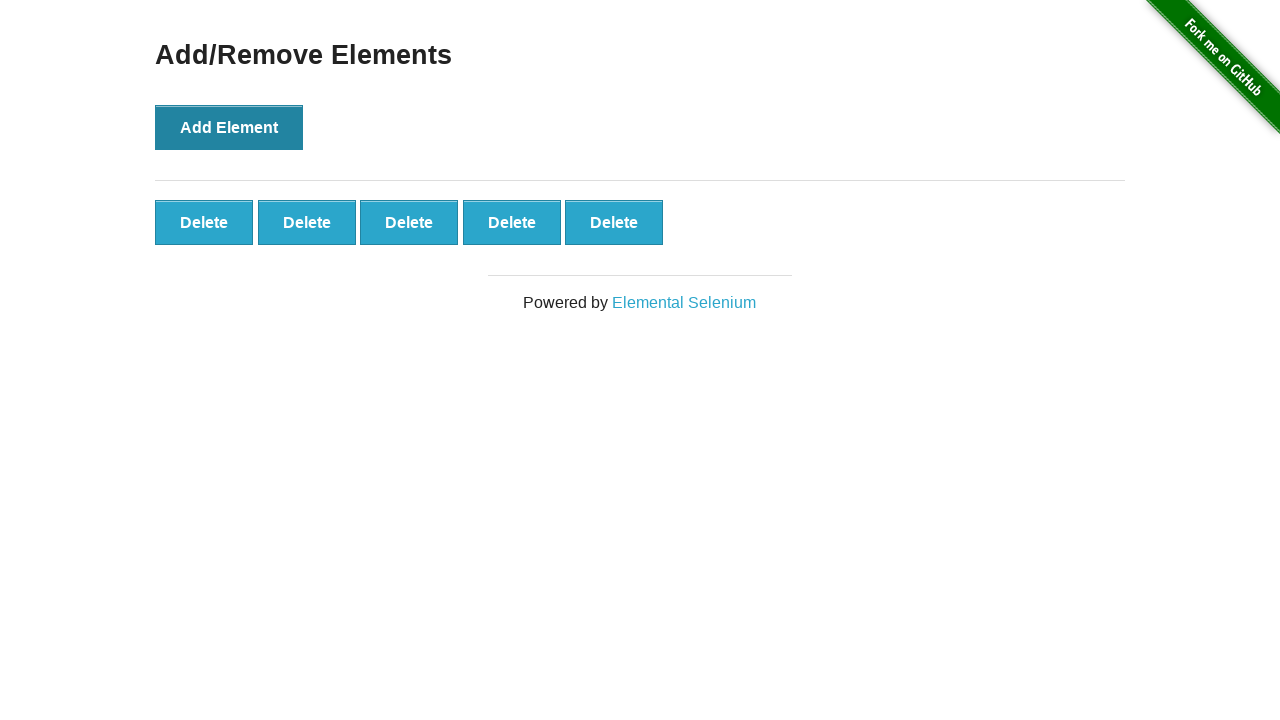

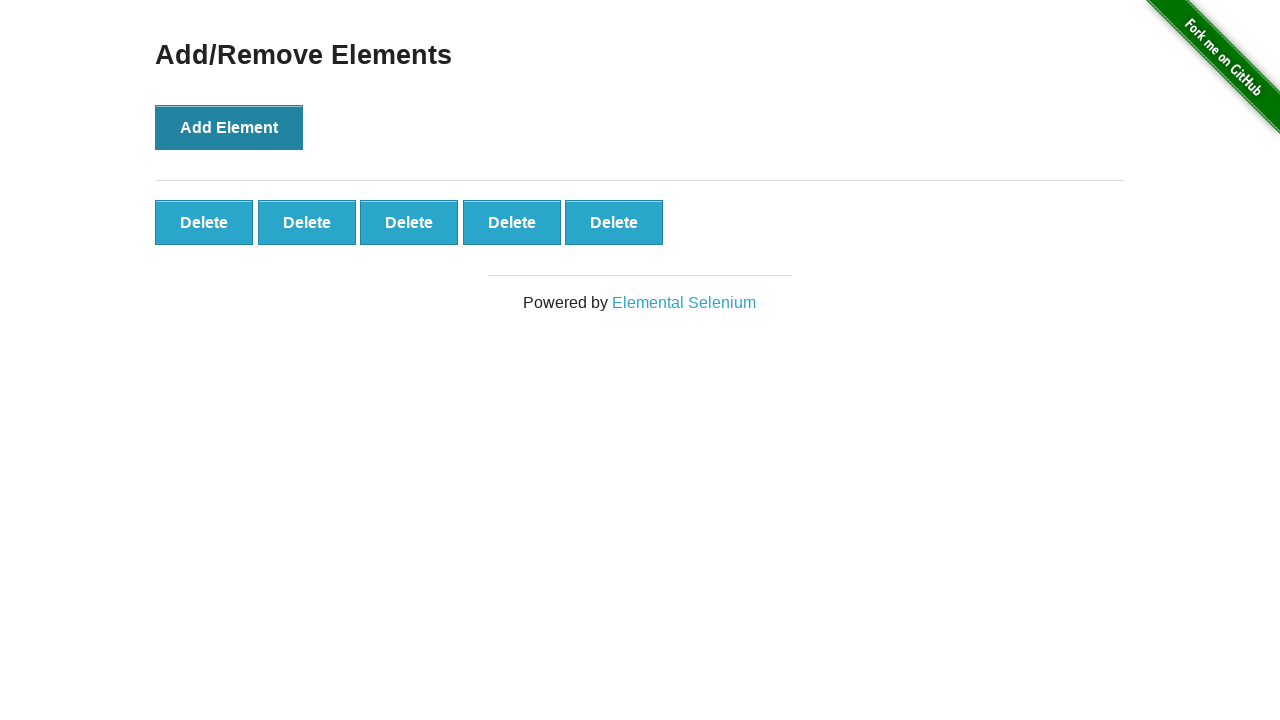